Tests a math exercise page by reading two numbers displayed on the page, calculating their sum, selecting the result from a dropdown menu, and submitting the form.

Starting URL: https://suninjuly.github.io/selects2.html

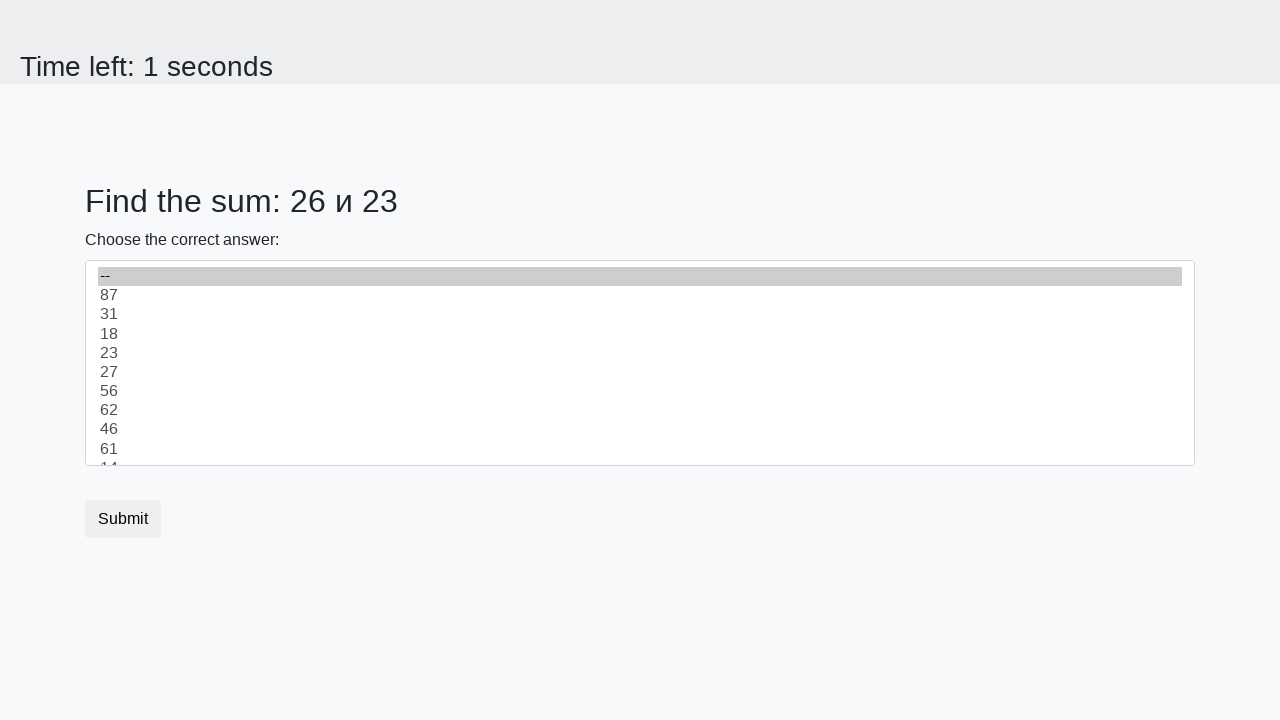

Read first number from the page
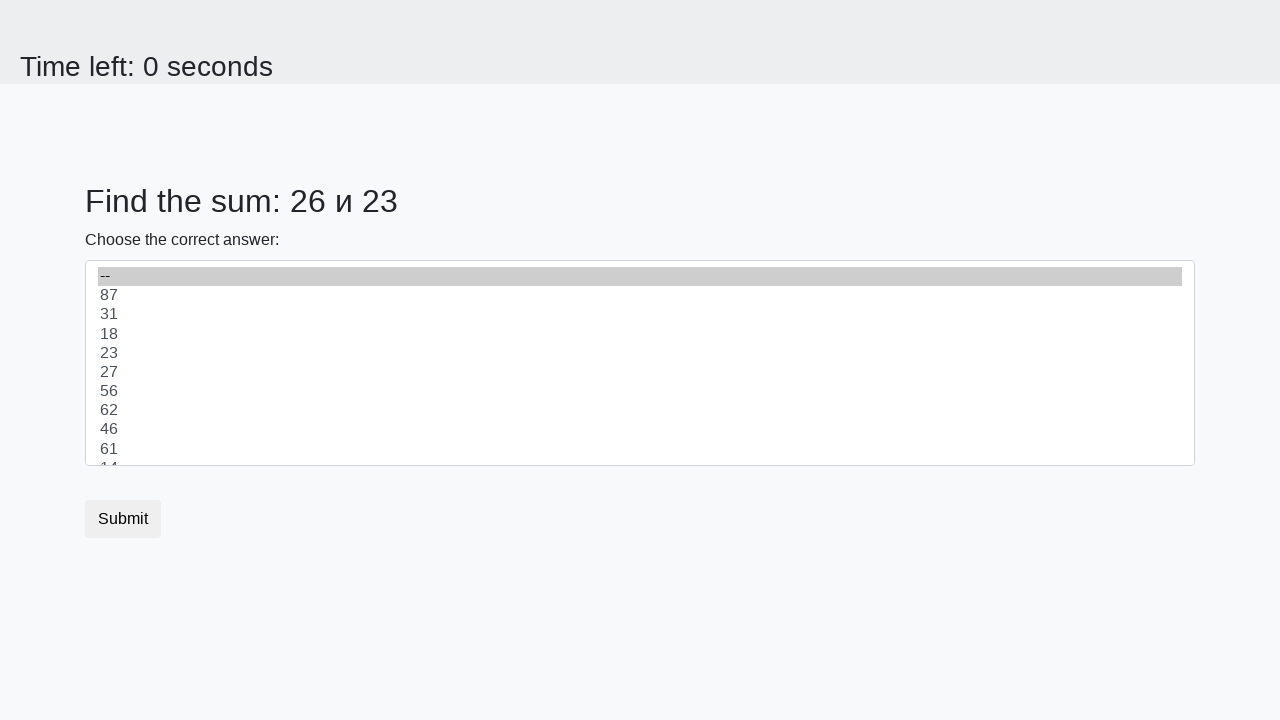

Converted first number to integer
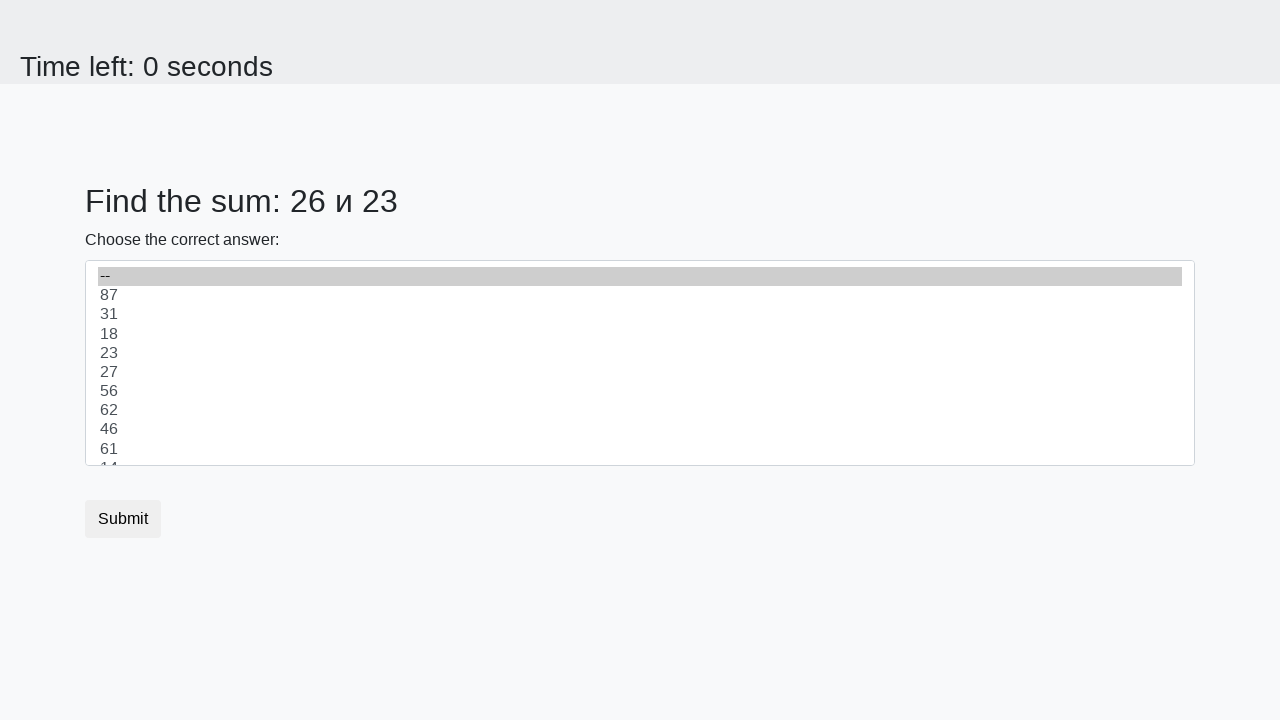

Read second number from the page
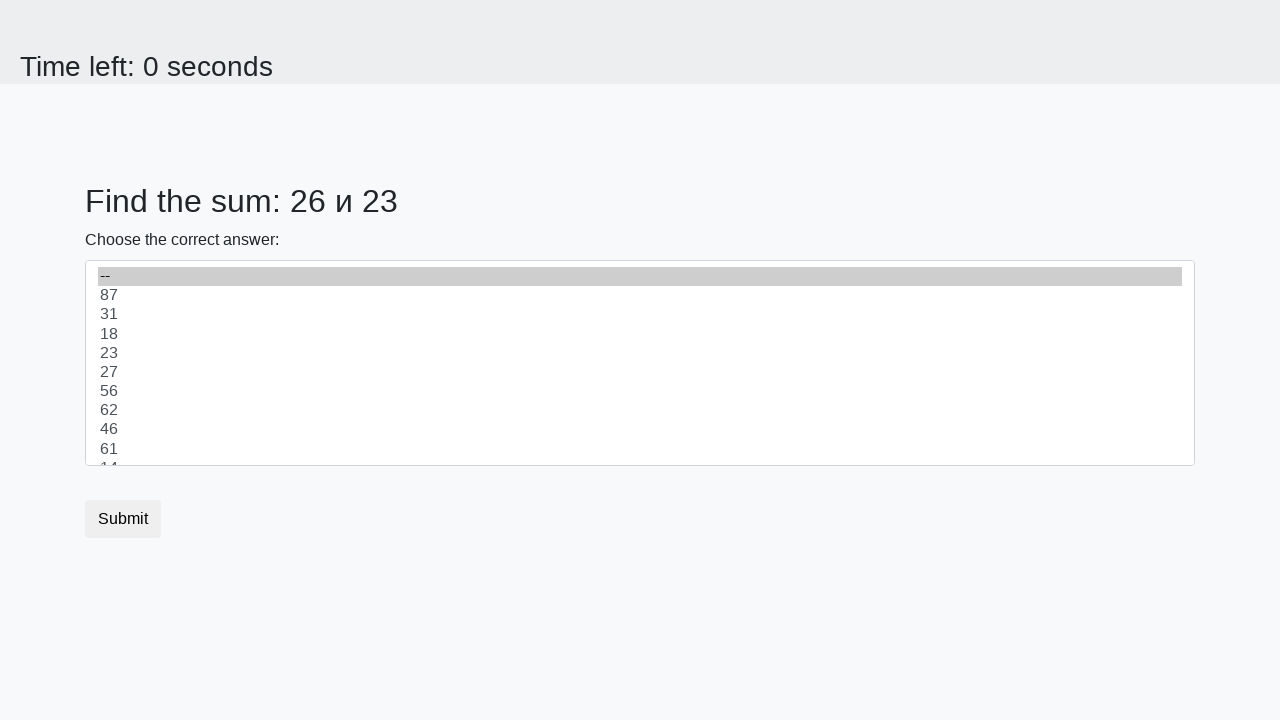

Converted second number to integer
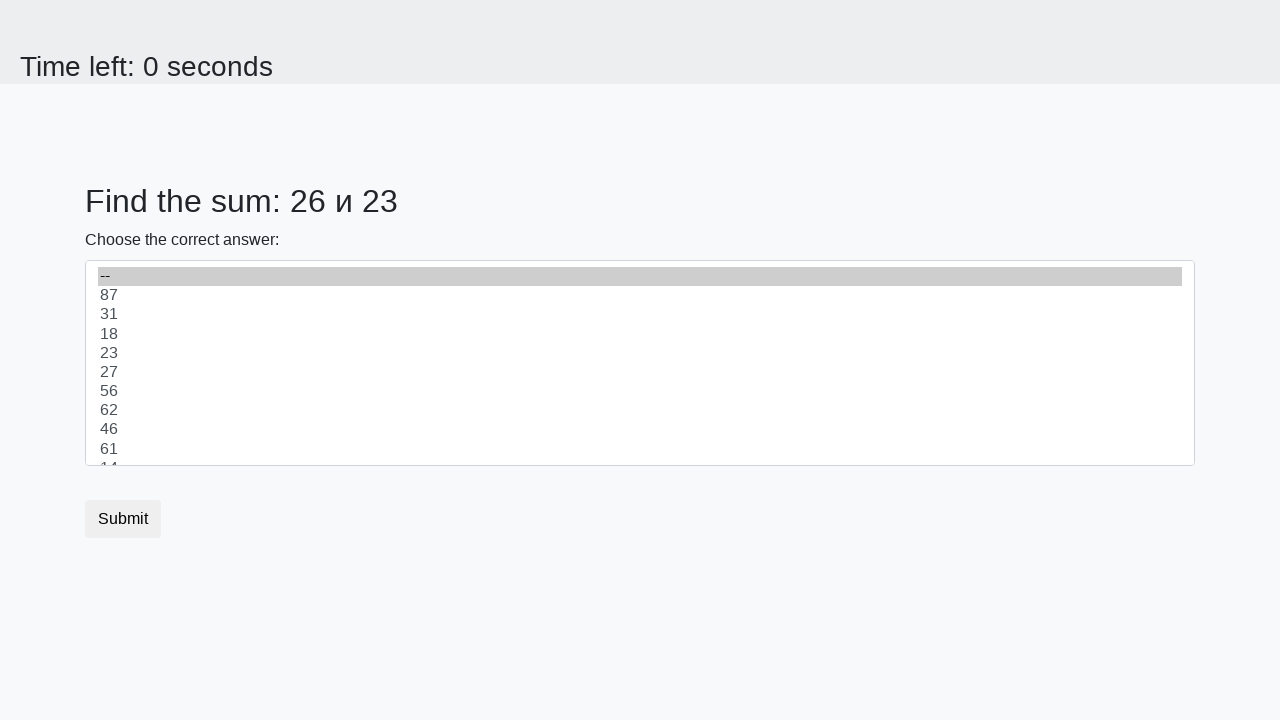

Calculated sum: 26 + 23 = 49
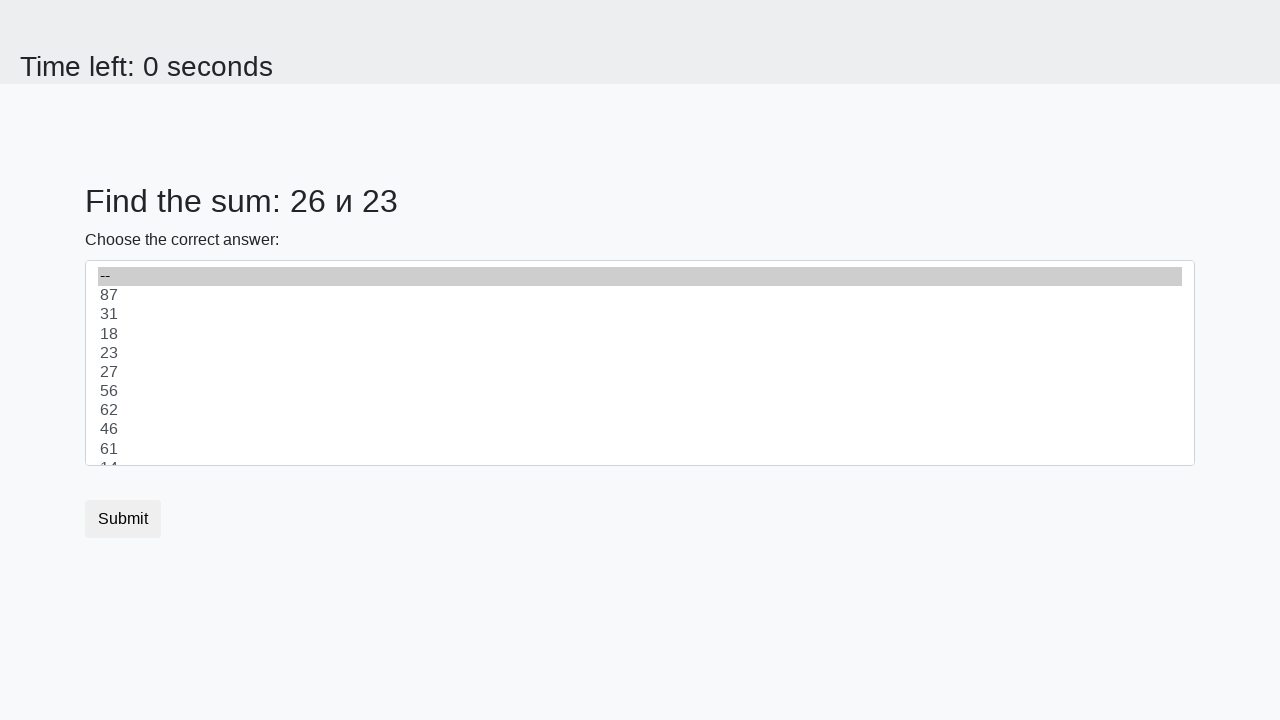

Selected sum value '49' from dropdown menu on select
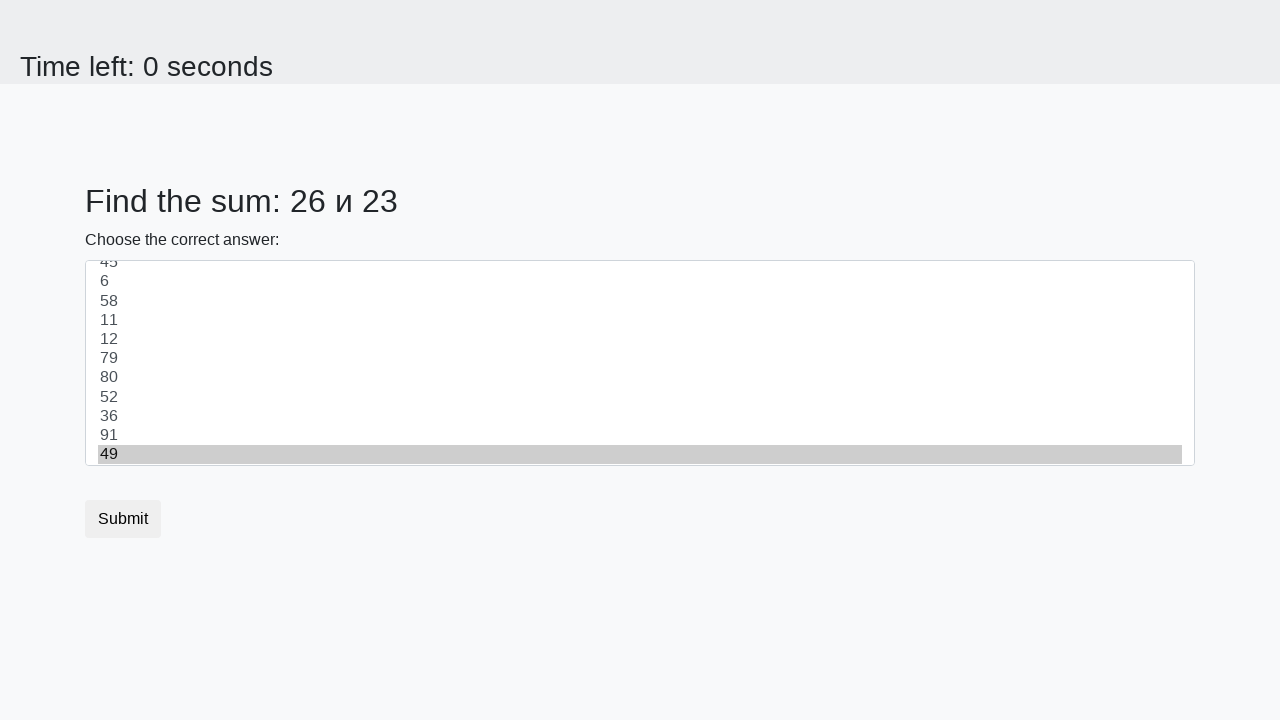

Clicked submit button to submit the form at (123, 519) on button[type='submit']
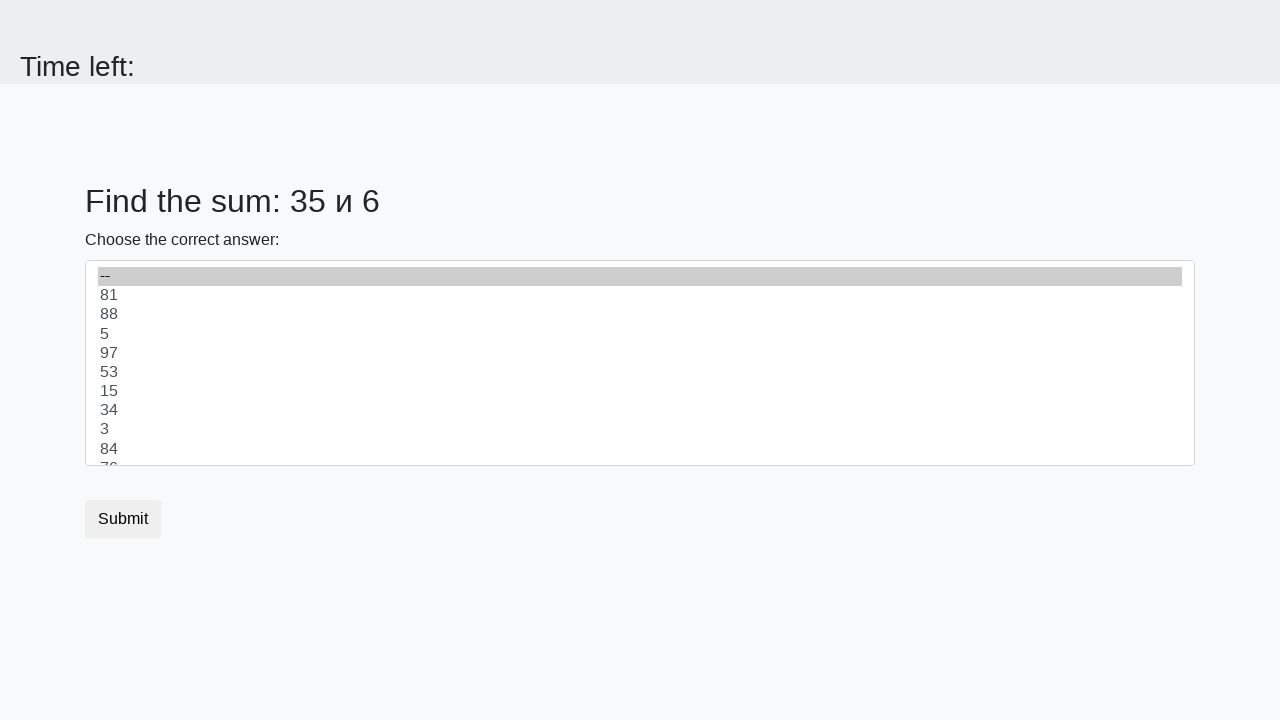

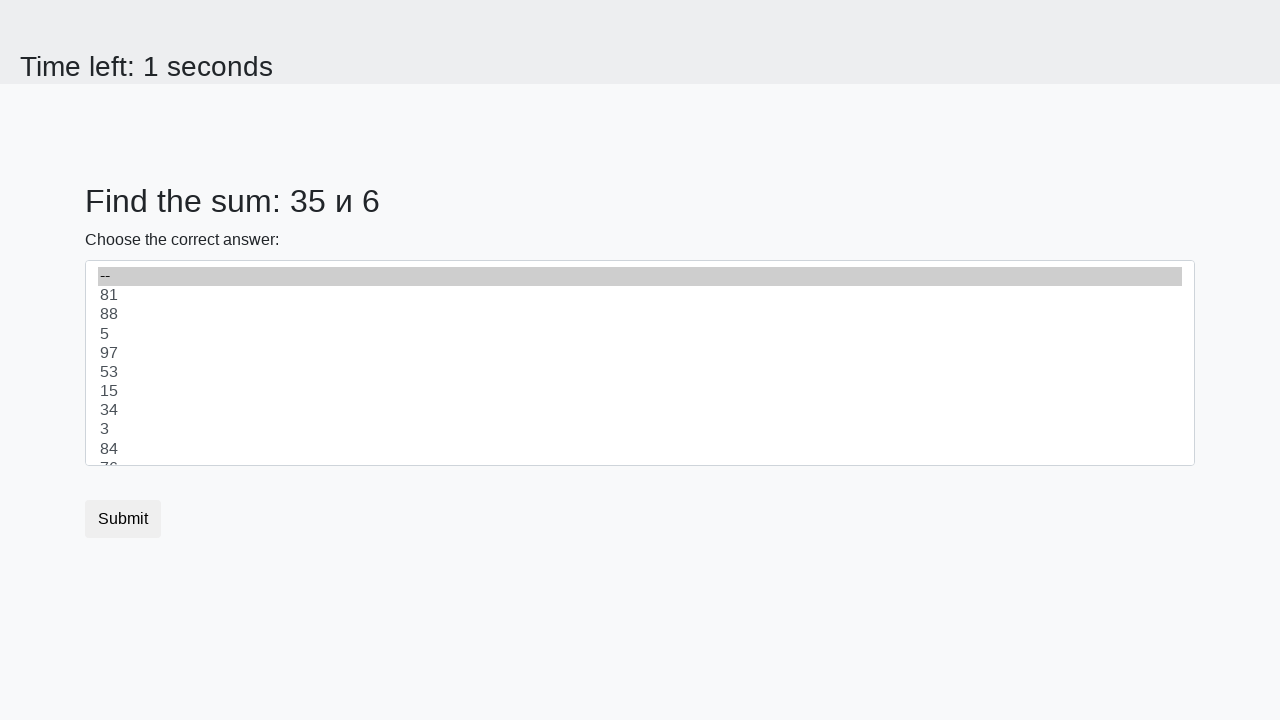